Opens the Heroku test application homepage and maximizes the browser window. This is a basic navigation test to verify the site loads successfully.

Starting URL: http://the-internet.herokuapp.com

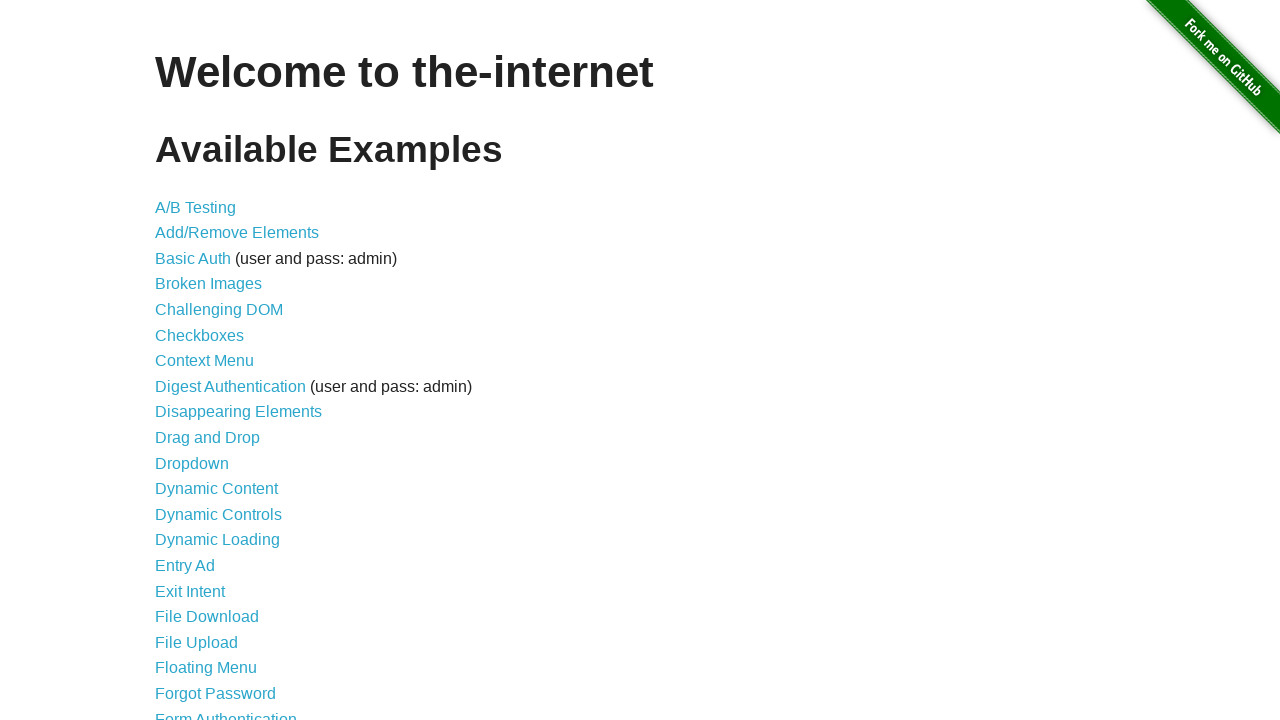

Set viewport size to 1920x1080
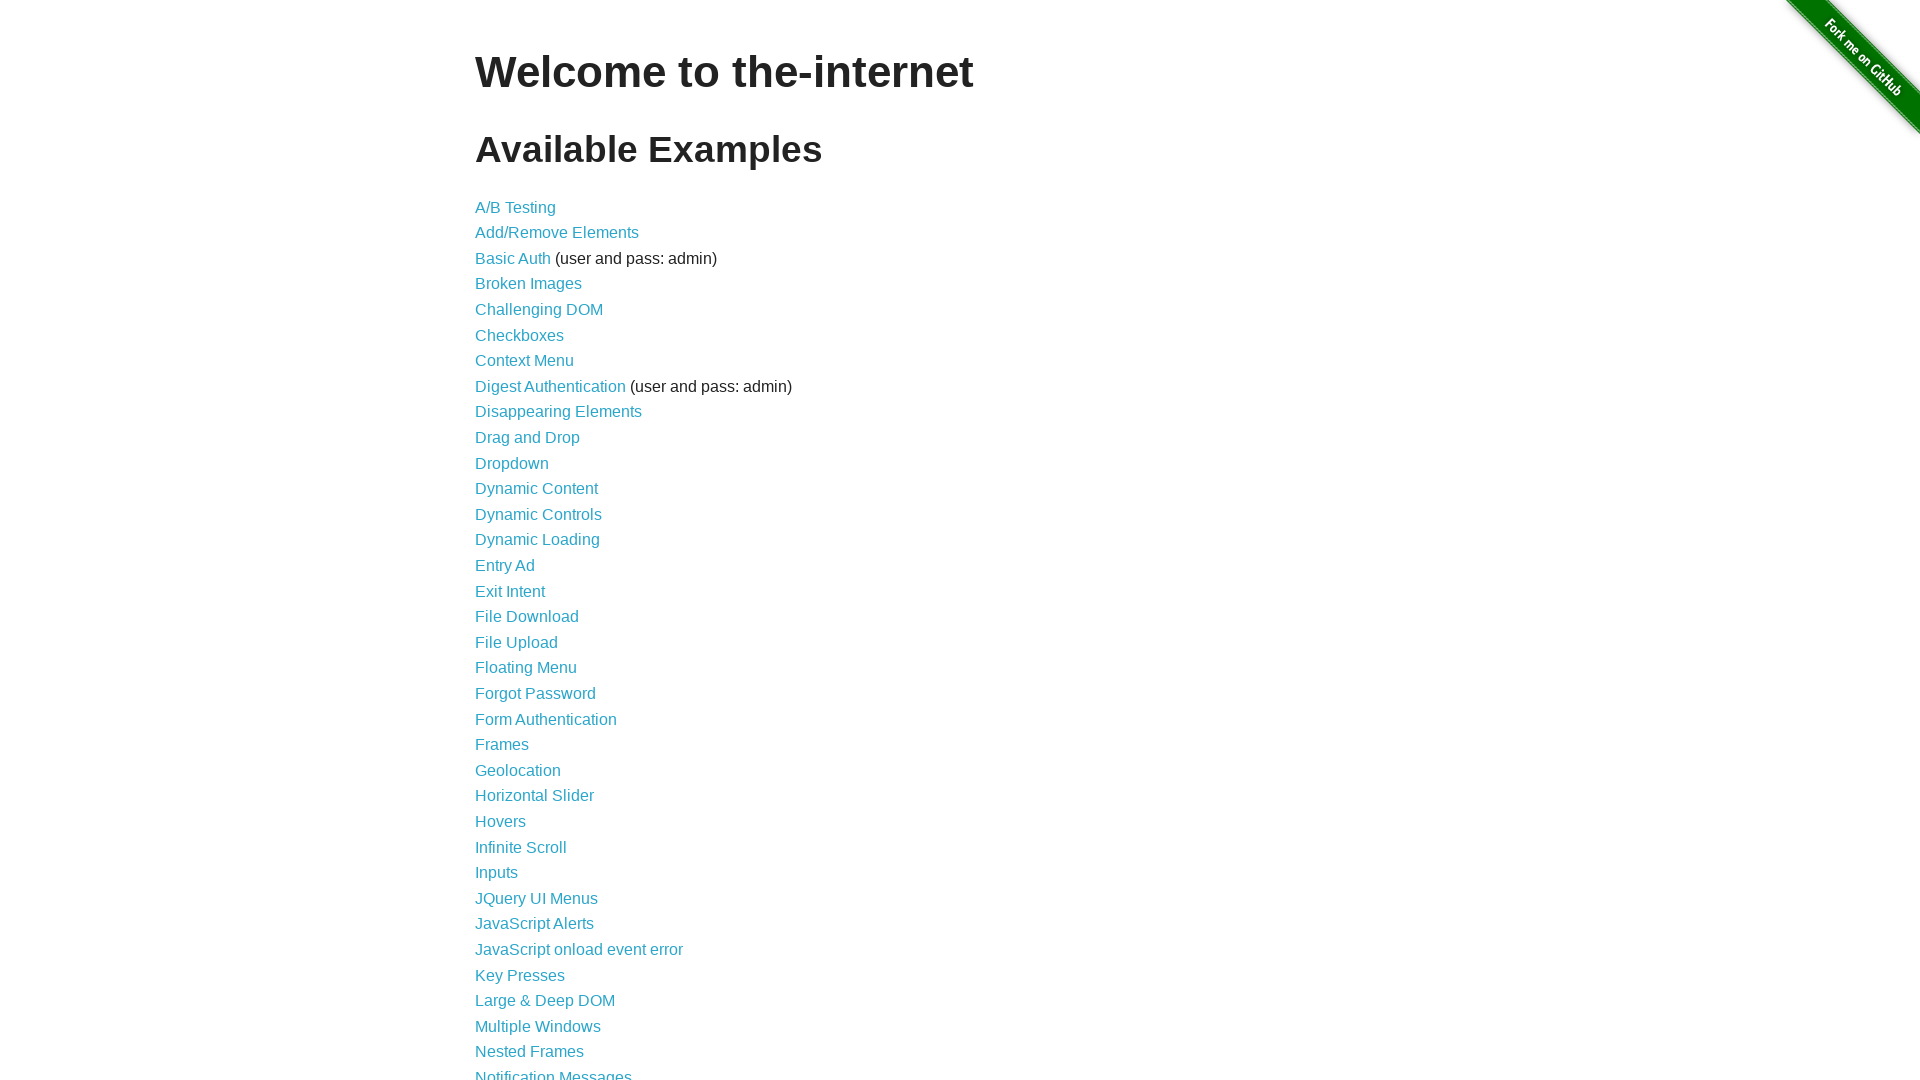

Page fully loaded - Heroku test application homepage is ready
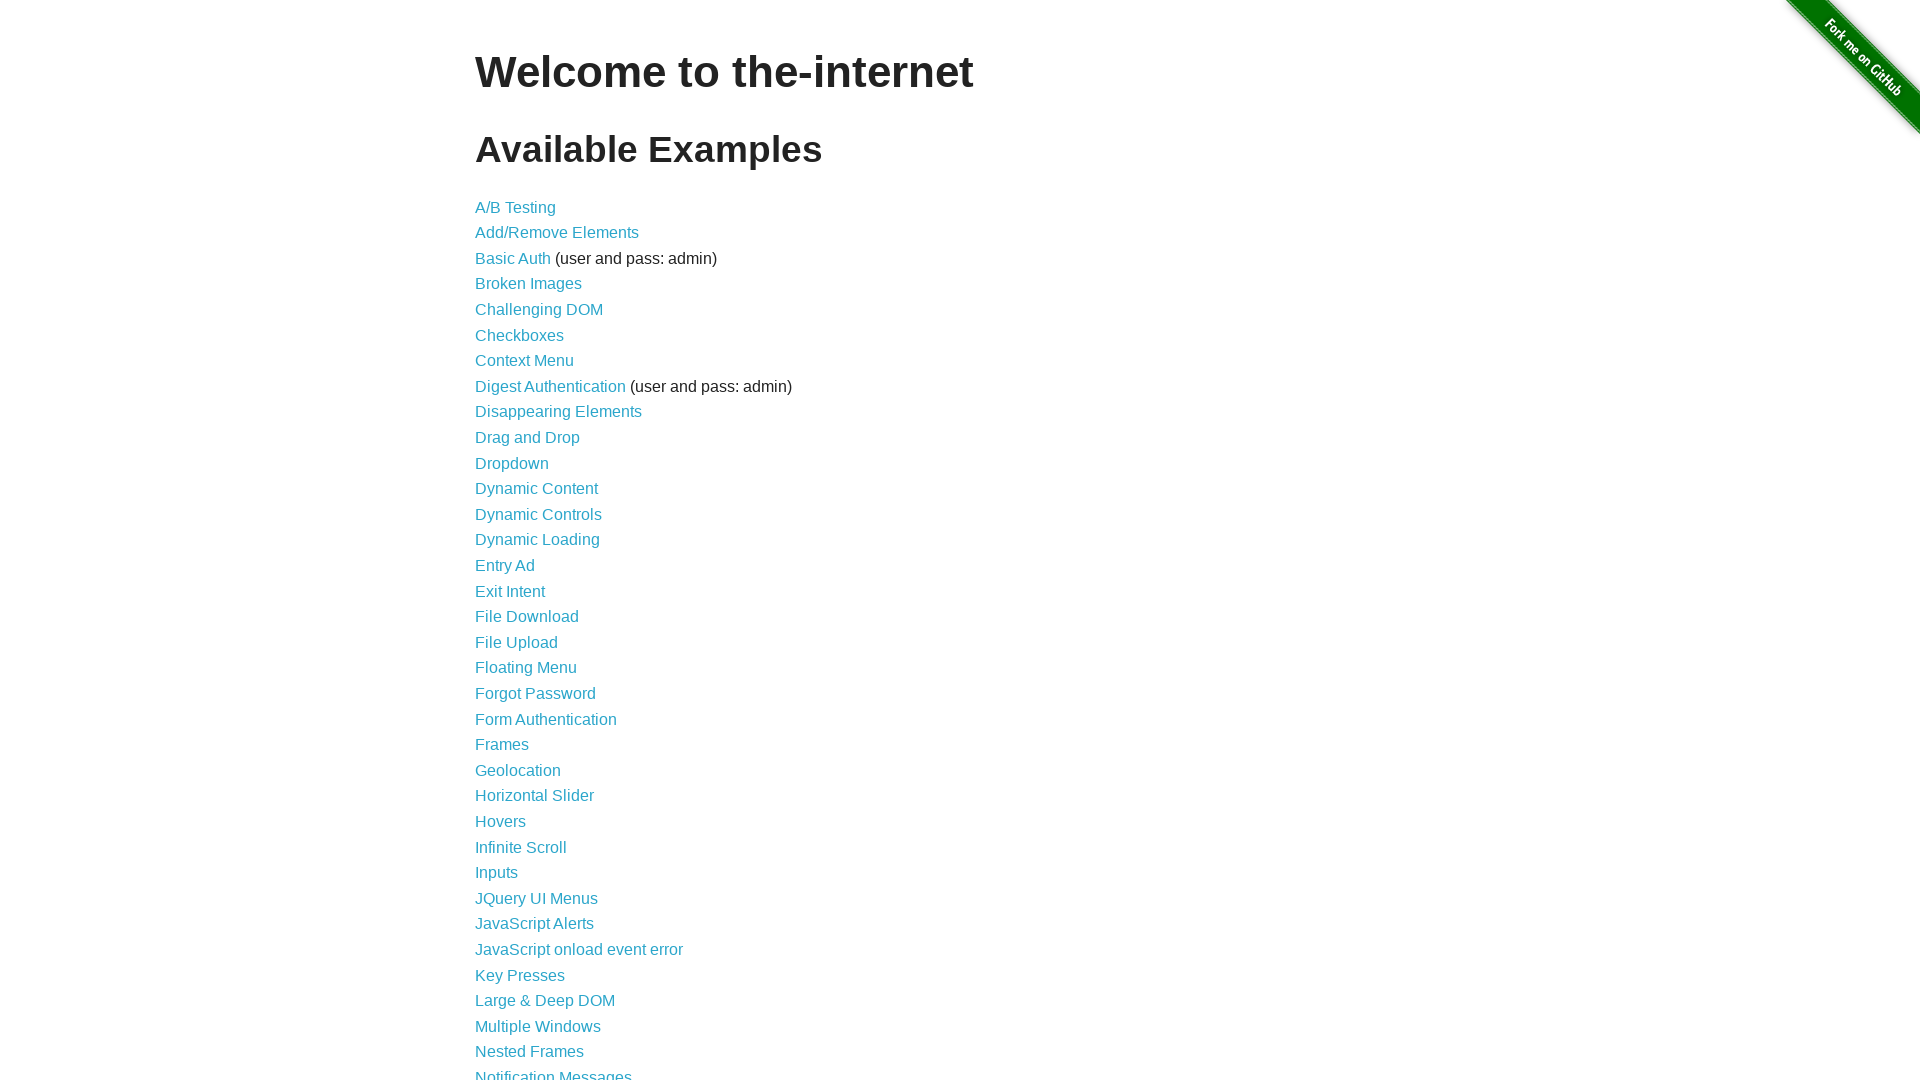

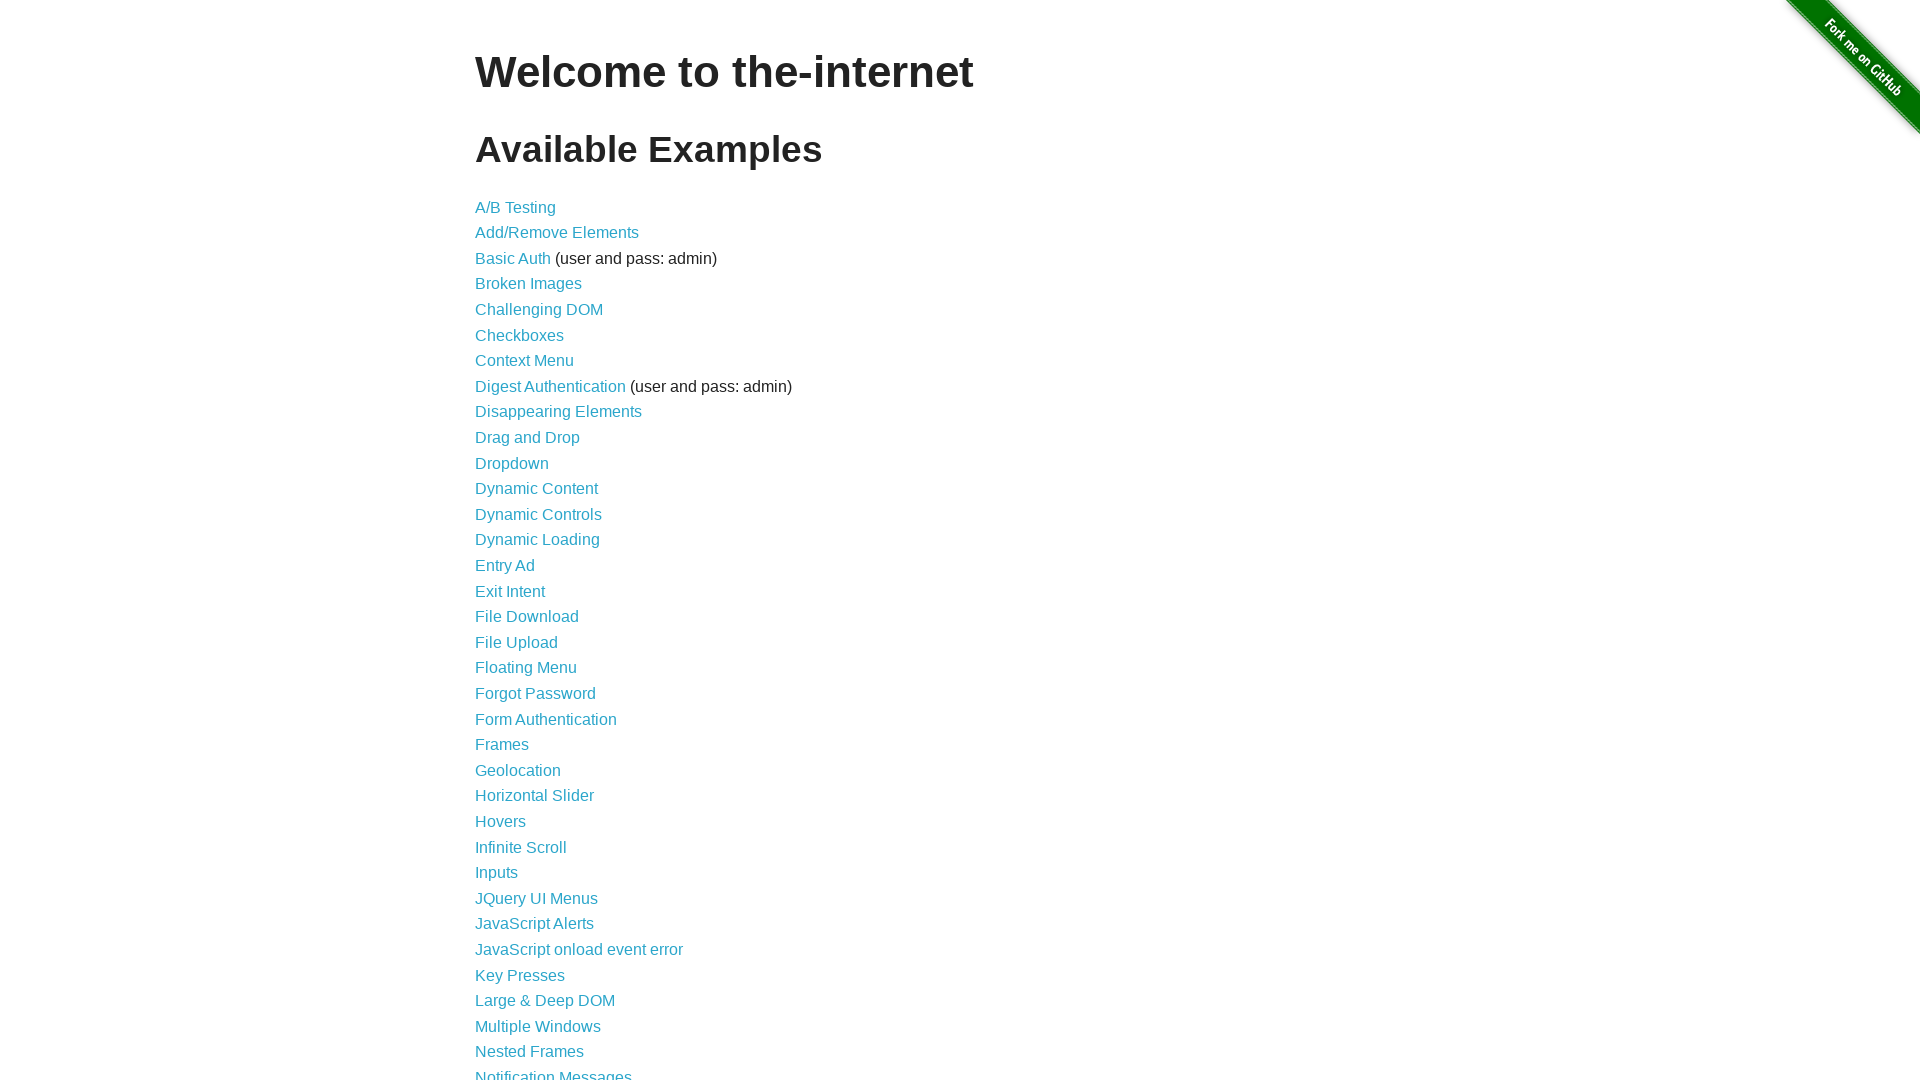